Tests dynamic controls functionality by toggling an input field's enabled state and then typing text into it

Starting URL: https://training-support.net/webelements/dynamic-controls

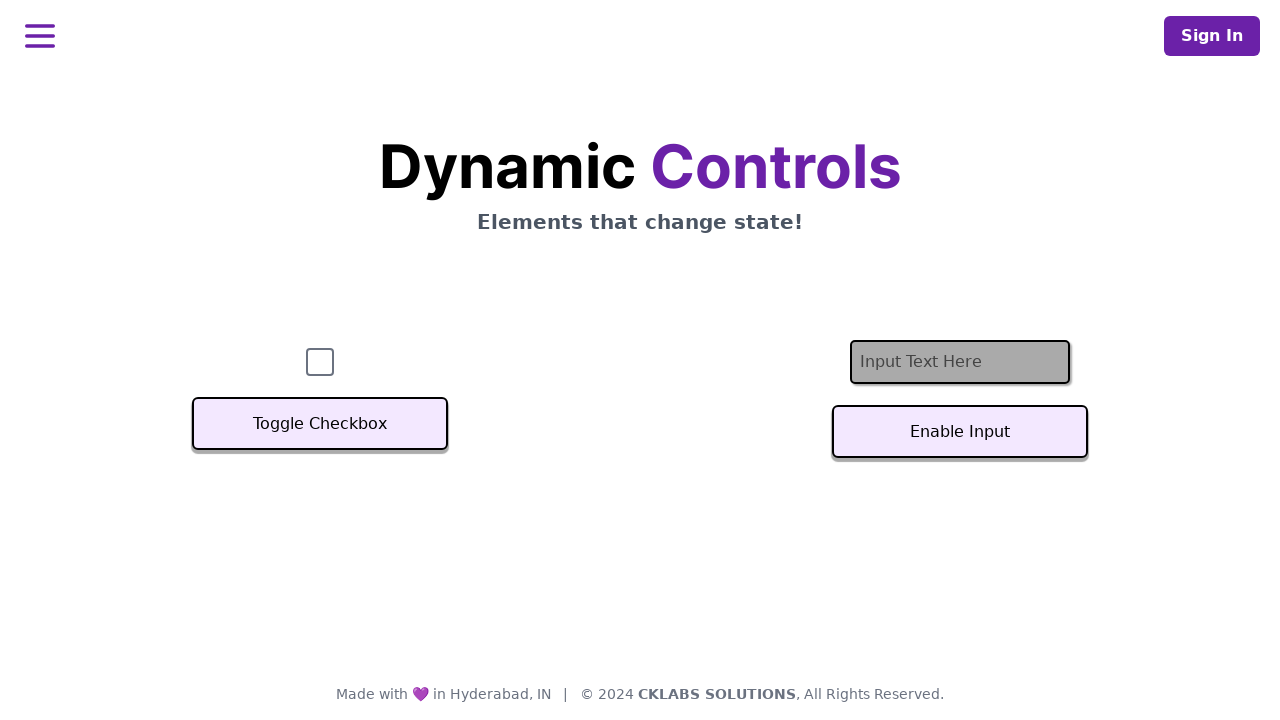

Located the text input field
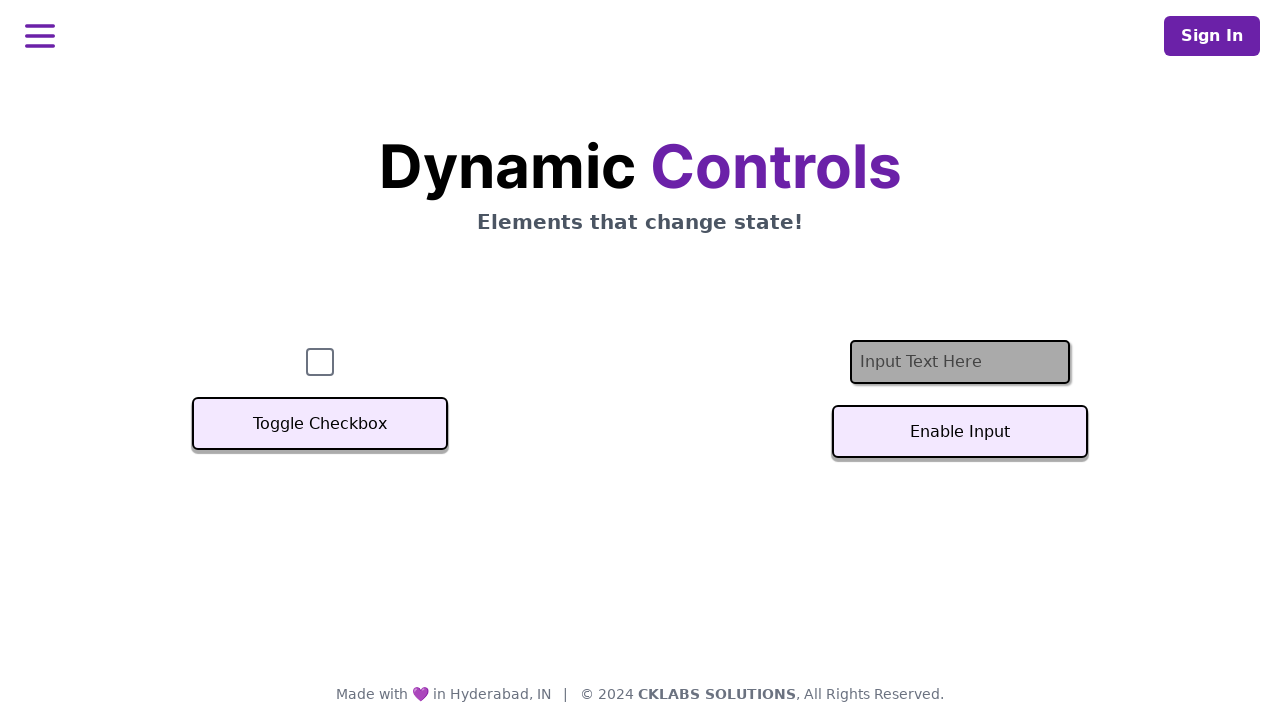

Clicked the toggle button to enable the text field at (960, 432) on #textInputButton
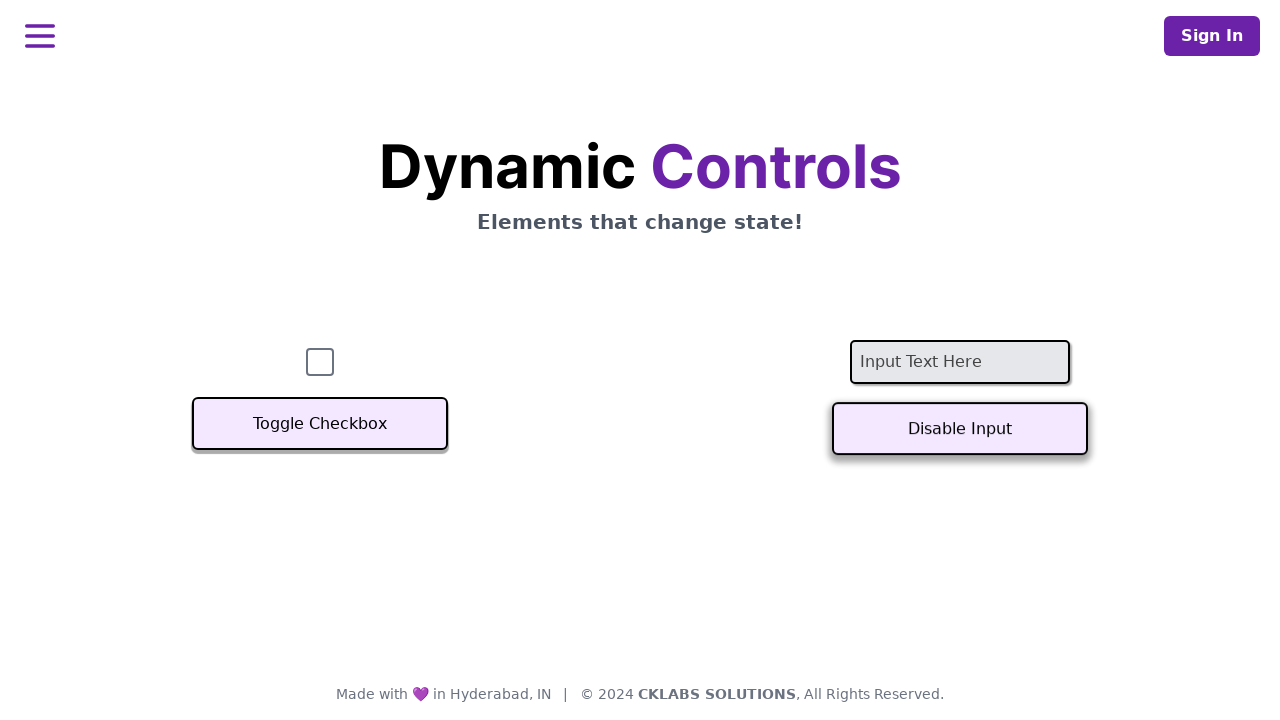

Waited for the text input field to become enabled
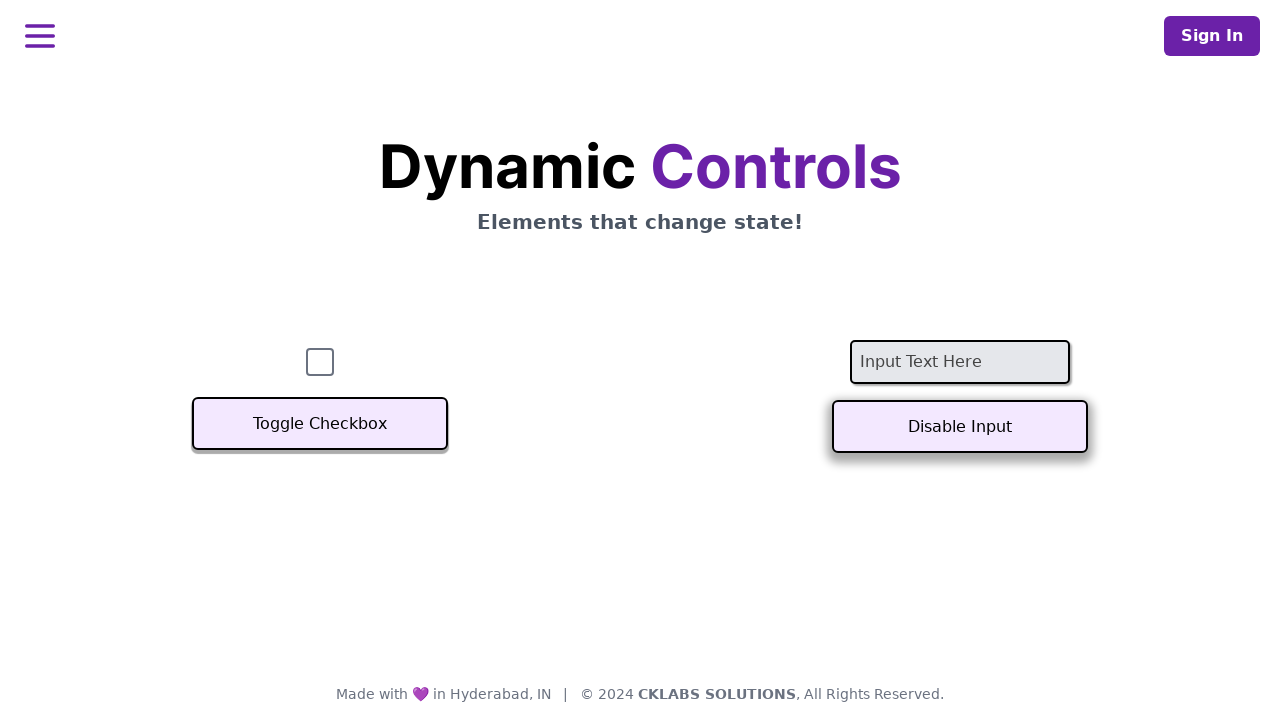

Filled the enabled text input field with 'Example text' on #textInput
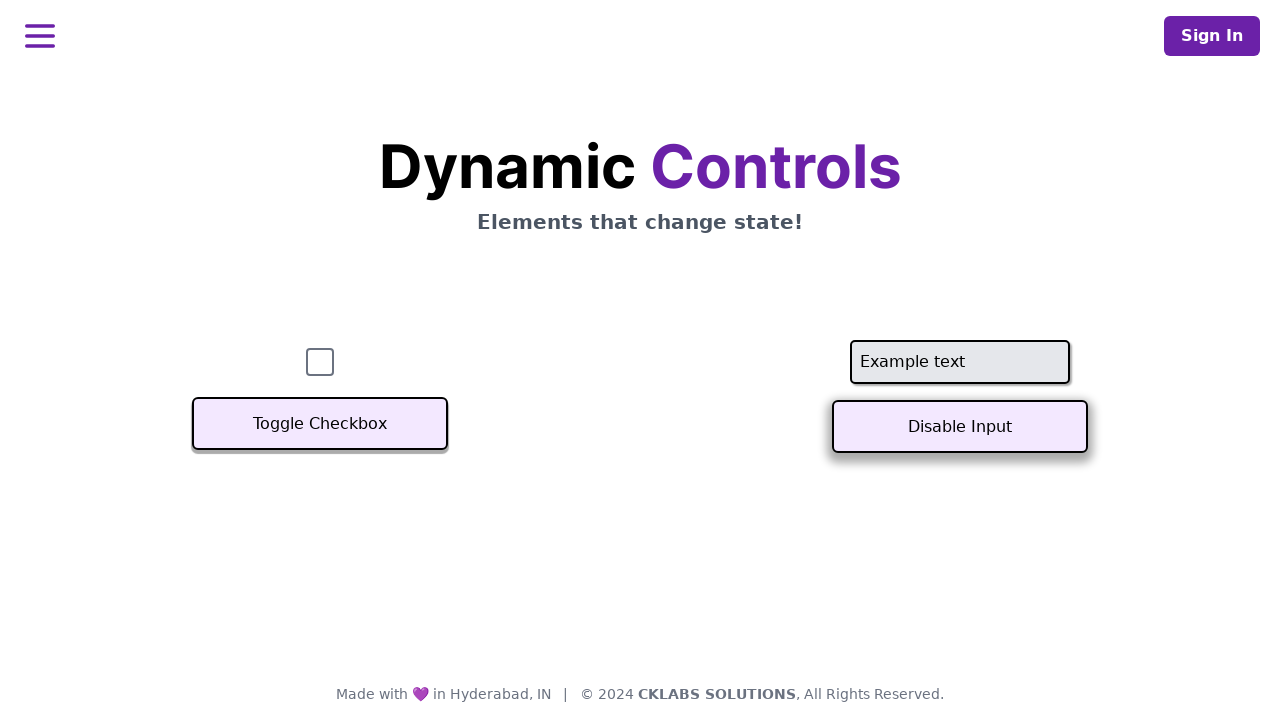

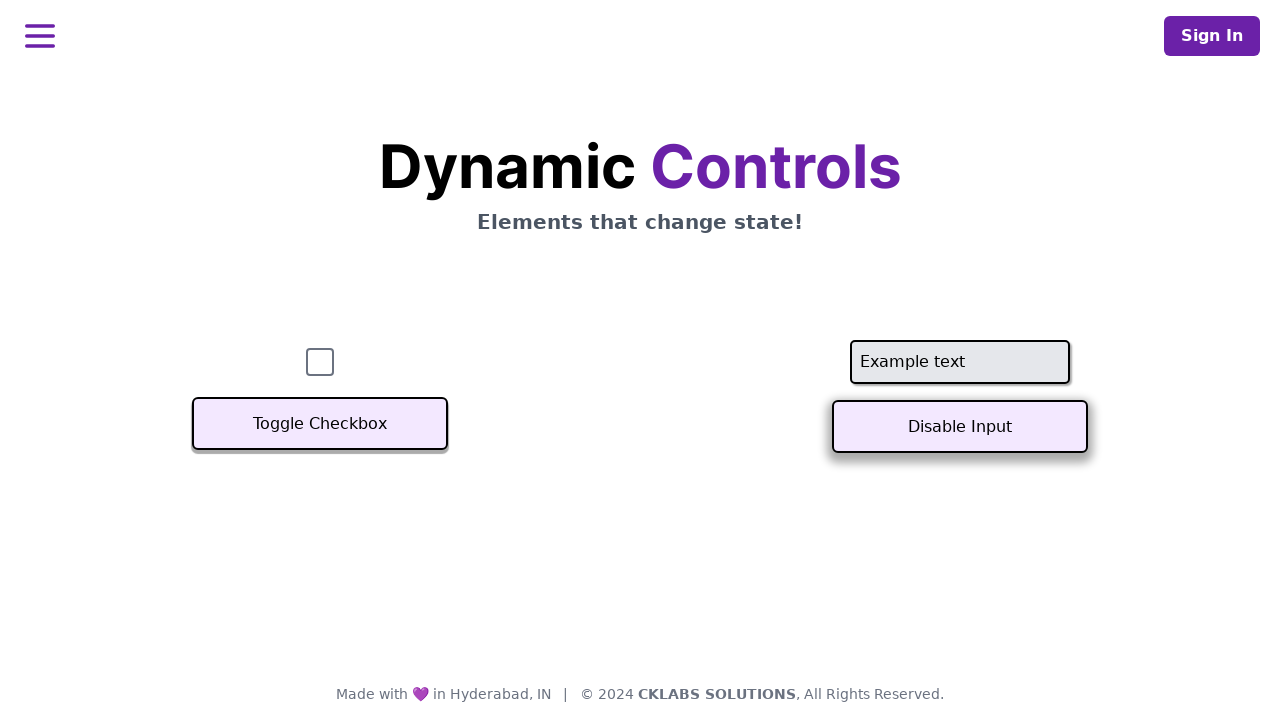